Tests the Zero Bank demo site by navigating to the Online Banking section and verifying that there are 6 operation headers including "Pay Bills"

Starting URL: http://zero.webappsecurity.com/

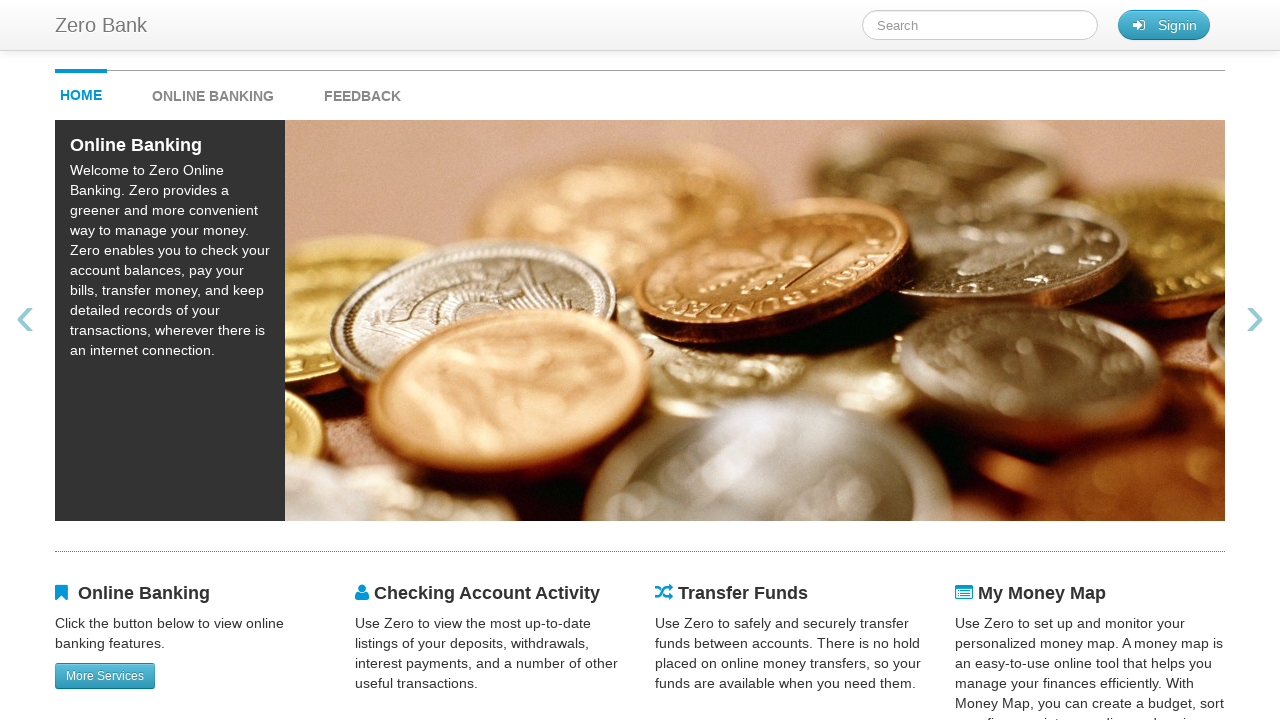

Clicked on ONLINE BANKING menu link at (233, 91) on #onlineBankingMenu
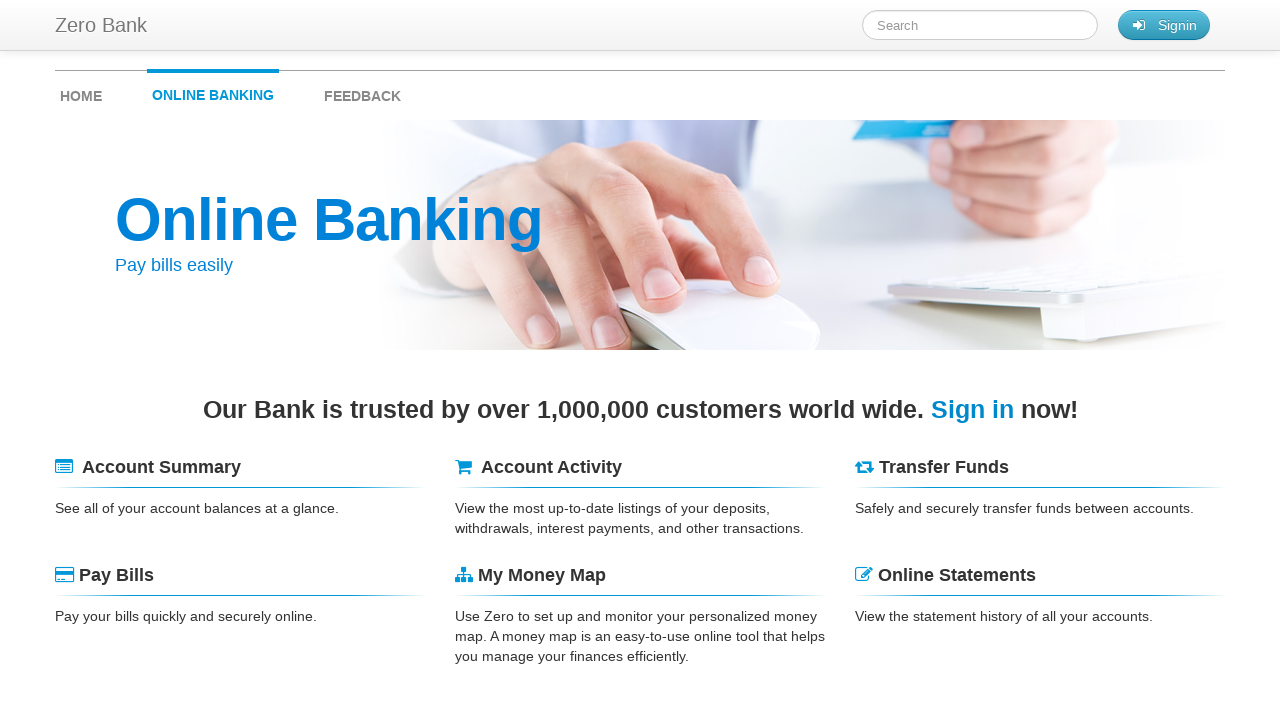

Waited for headers to load
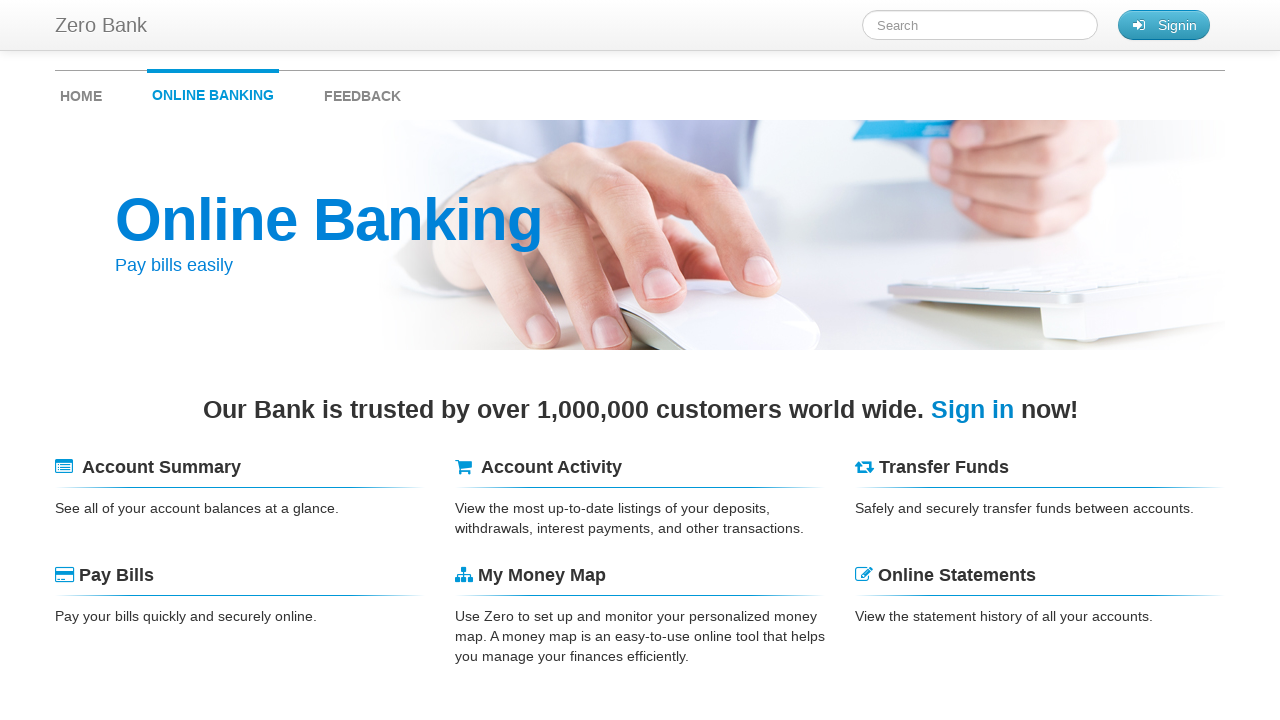

Retrieved all header elements
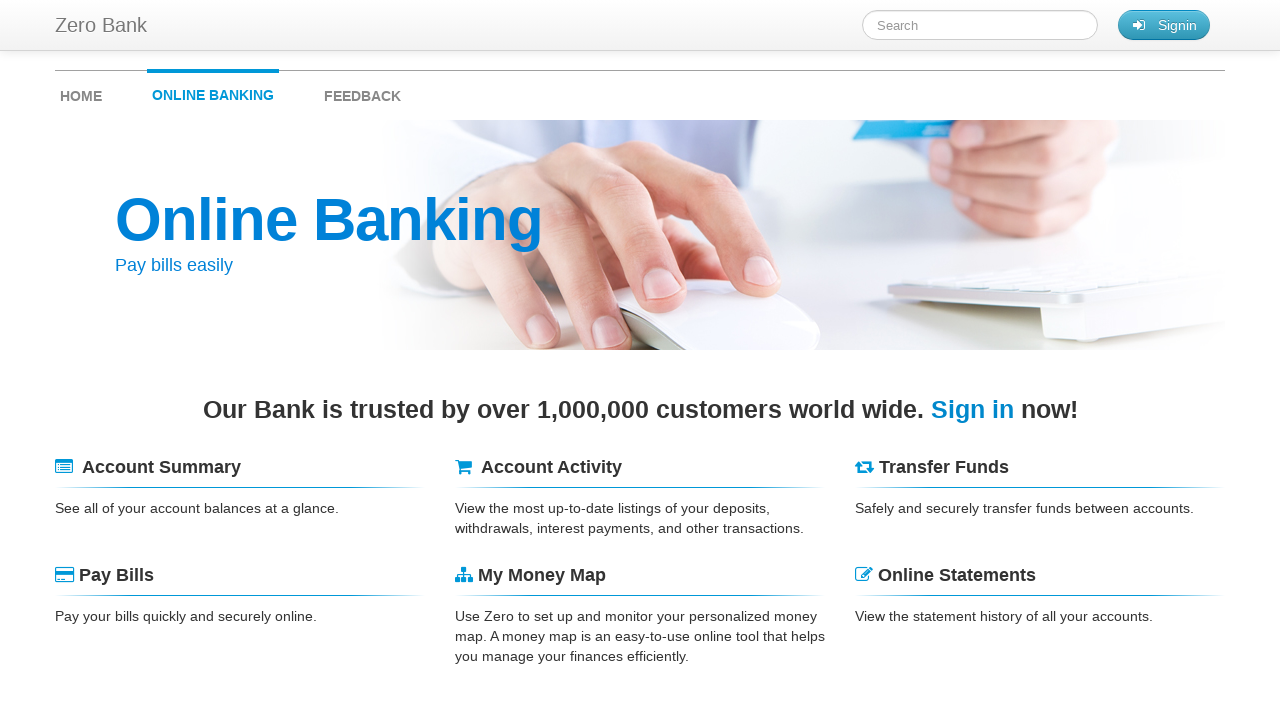

Verified that there are 6 operation headers
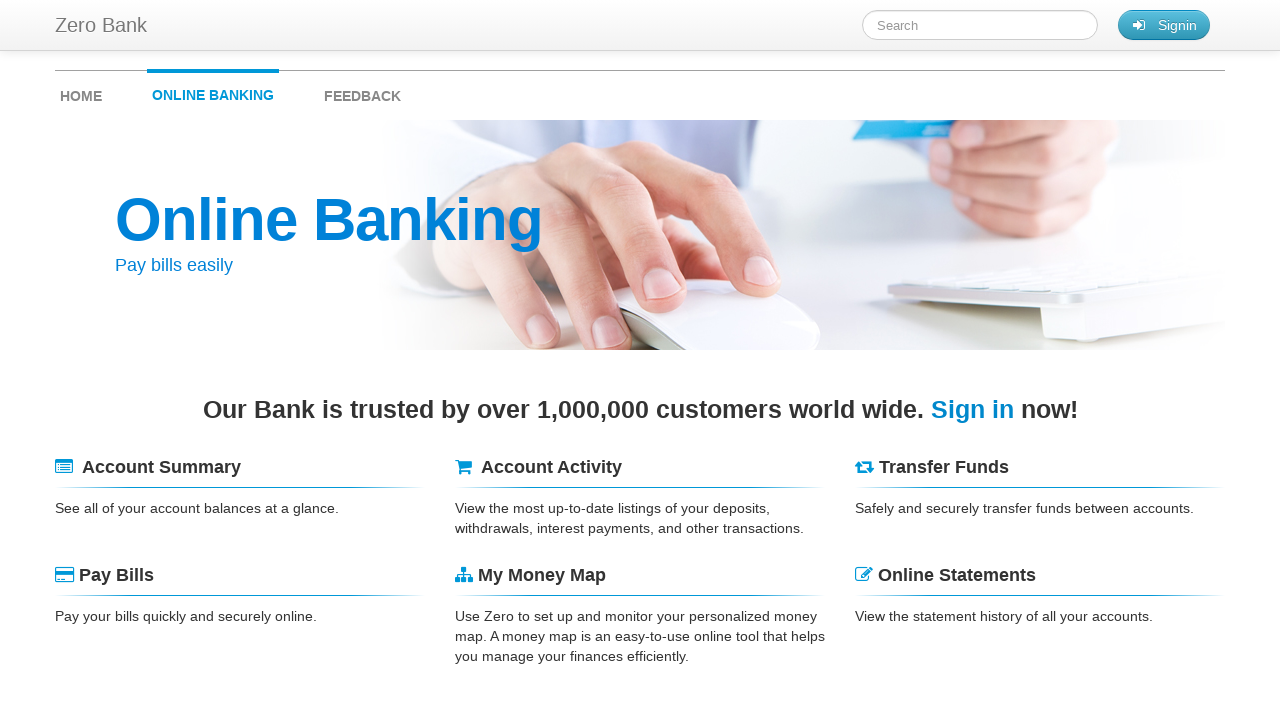

Retrieved all header text contents
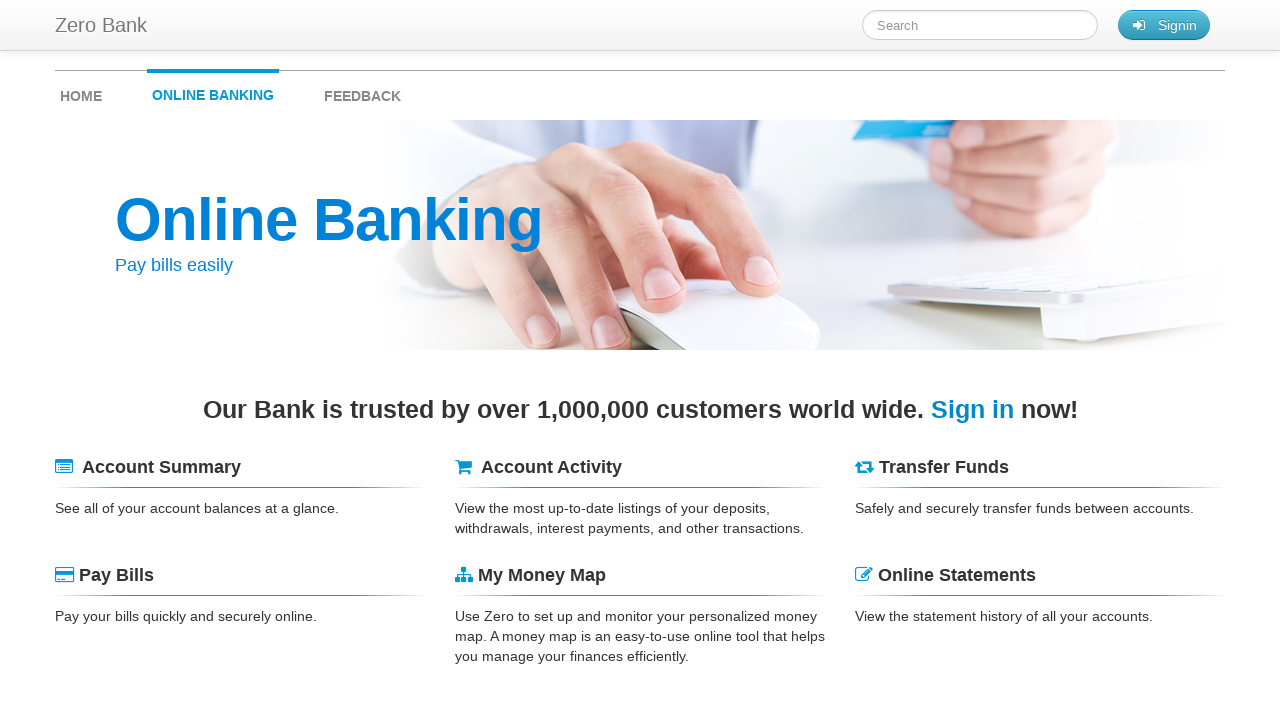

Verified that 'Pay Bills' is present in the operation headers
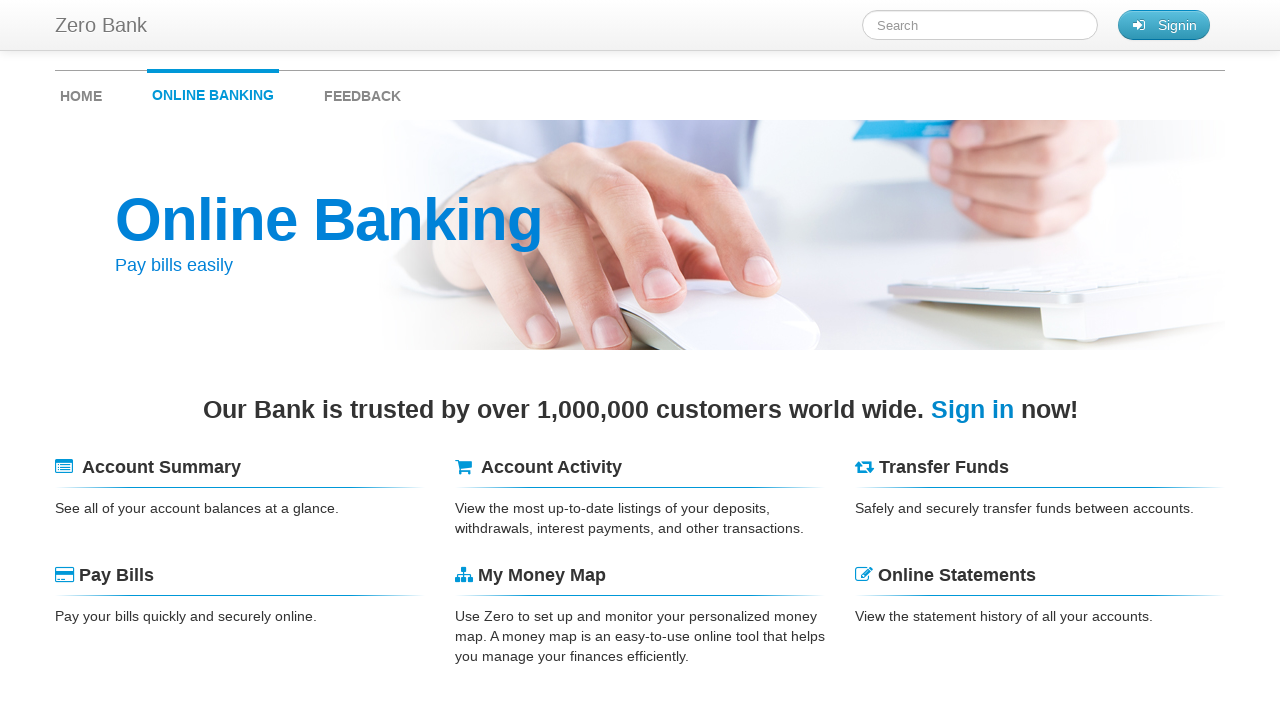

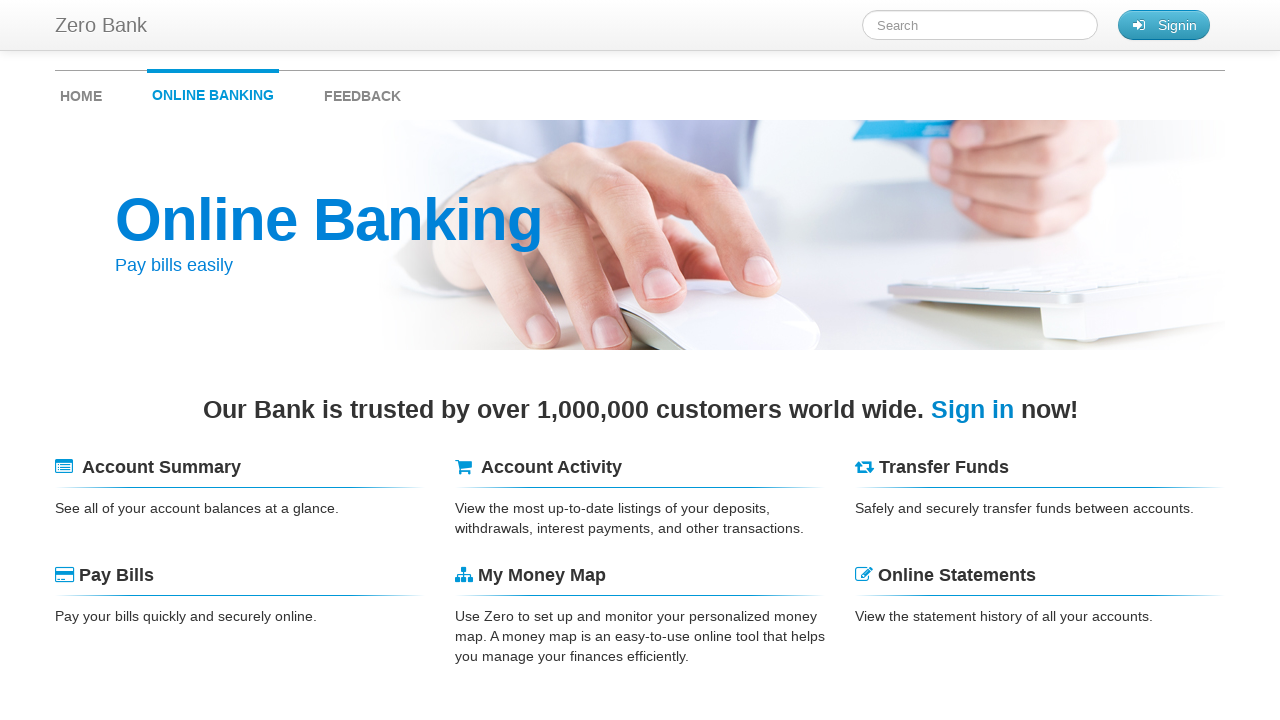